Tests clicking on a link that opens a popup window on the omayo test website

Starting URL: http://omayo.blogspot.com/

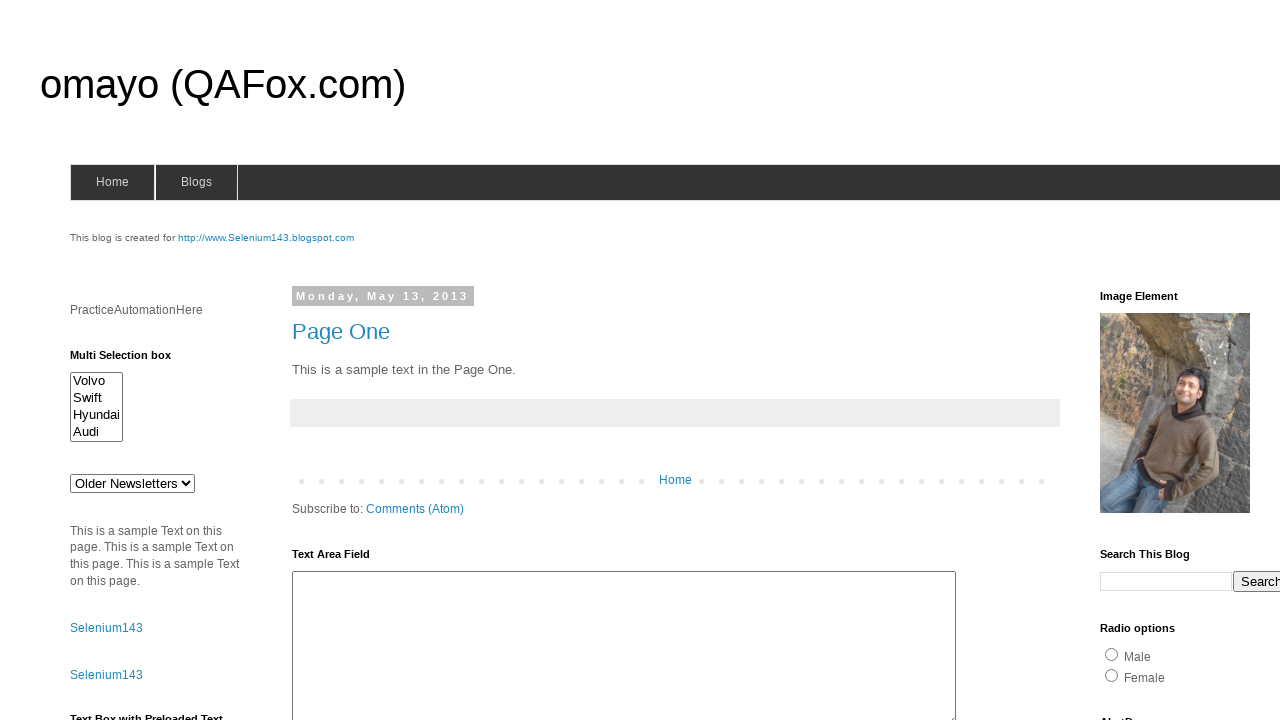

Waited for 'Open a popup window' link to be visible
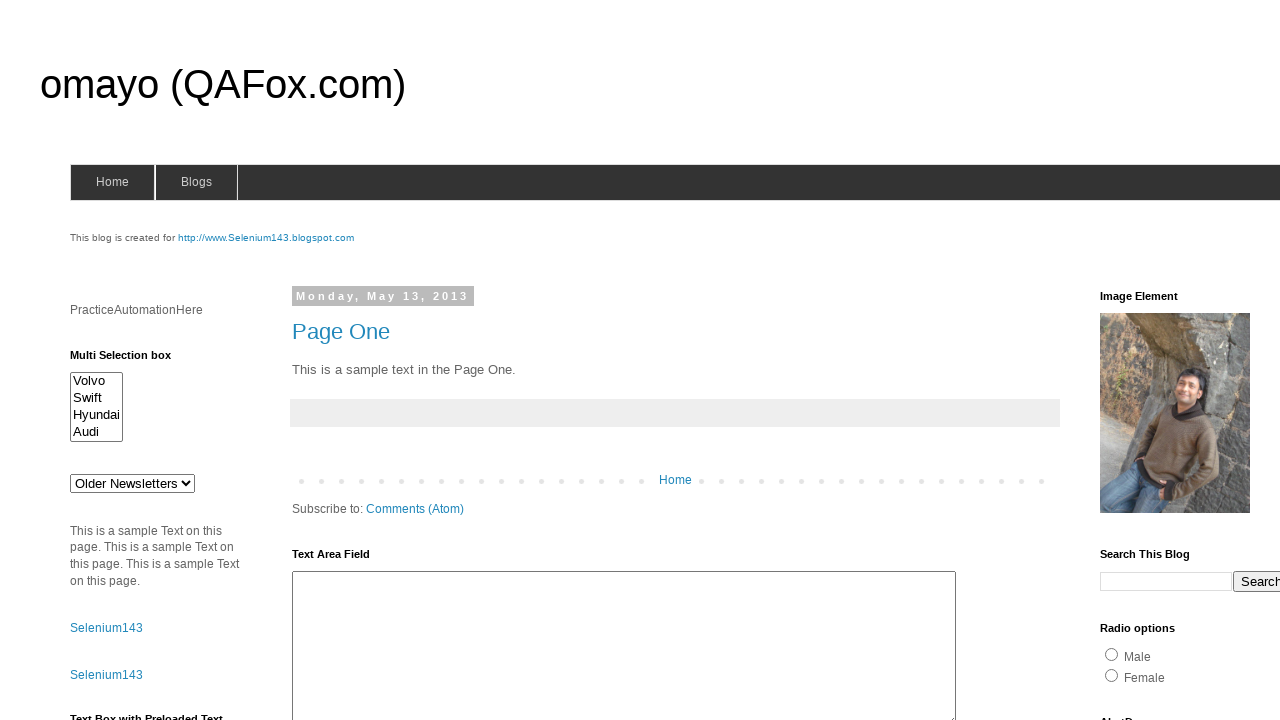

Clicked 'Open a popup window' link at (132, 360) on text=Open a popup window
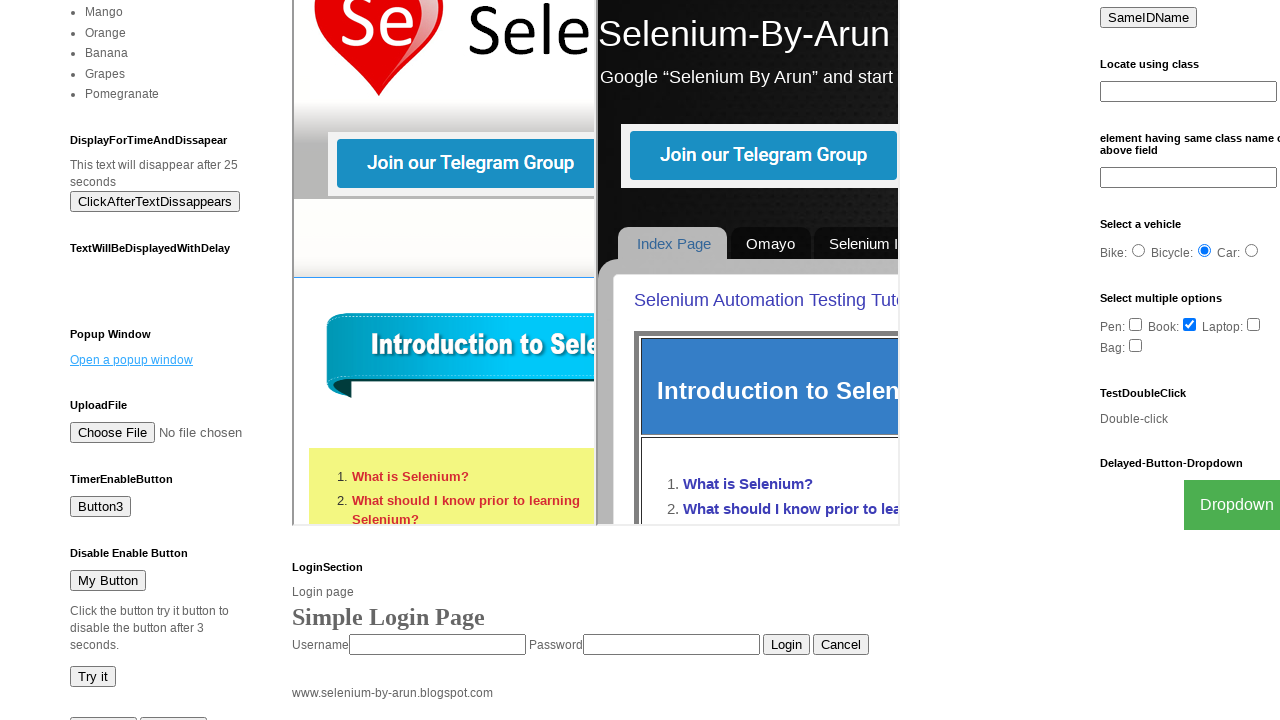

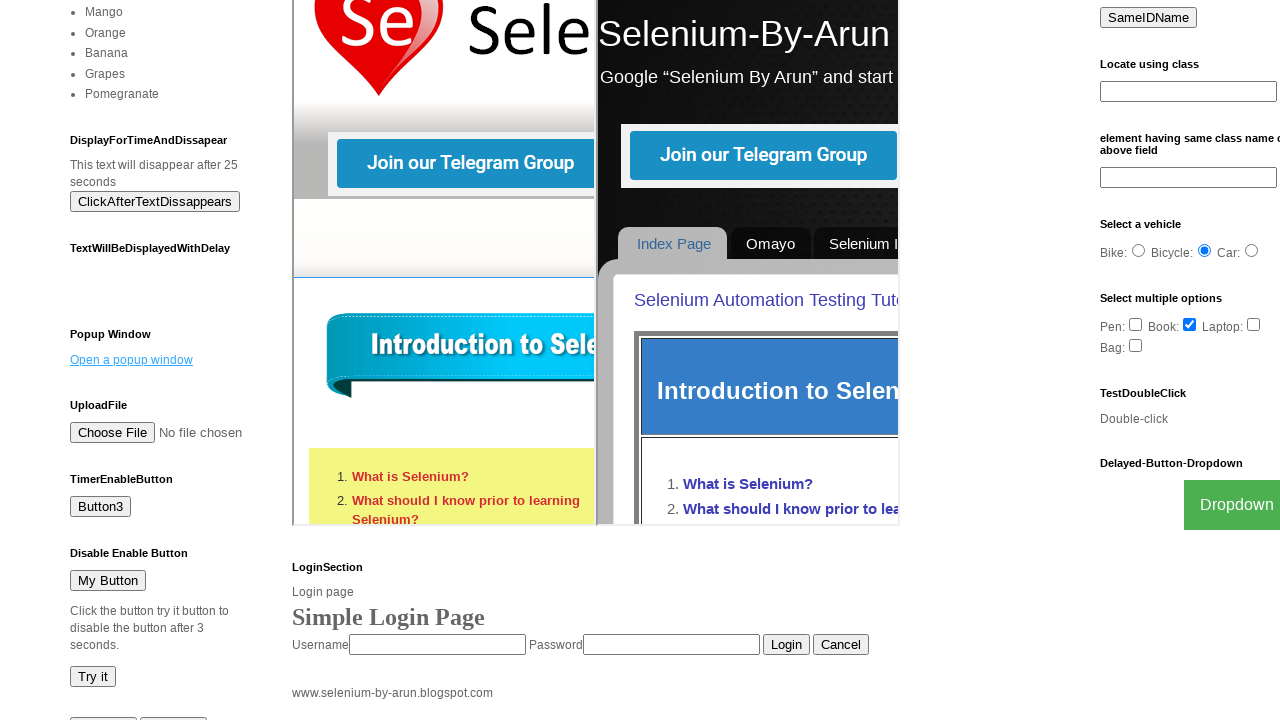